Tests finding a link by calculated text (based on mathematical formula), clicking it, then filling out a form with personal information (first name, last name, city, country) and submitting it.

Starting URL: http://suninjuly.github.io/find_link_text

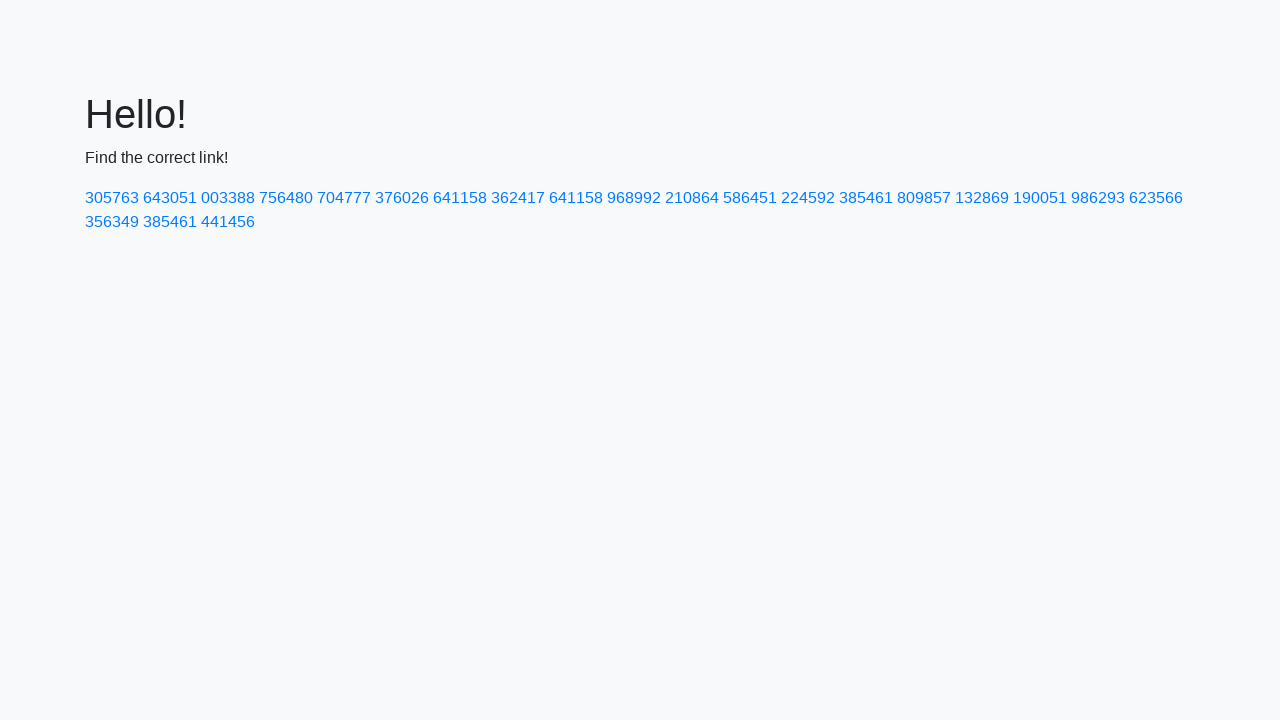

Calculated link text using mathematical formula: 22146
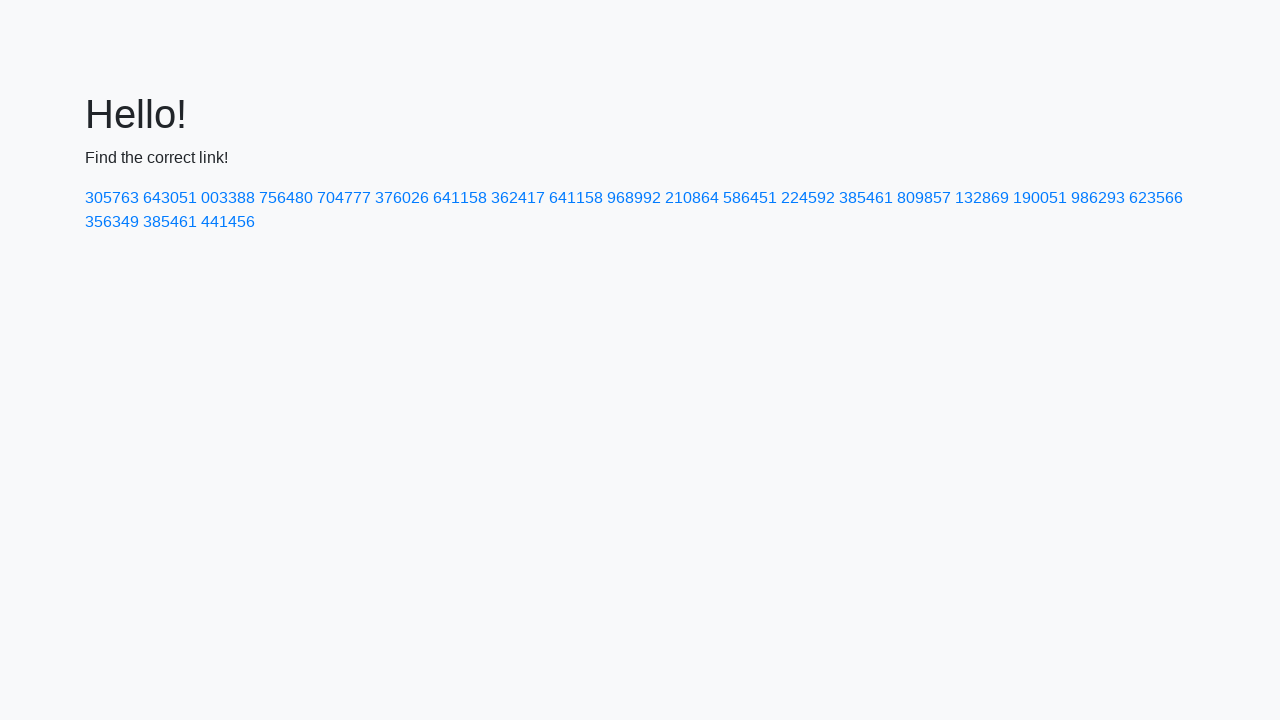

Clicked link with calculated text '224592' at (808, 198) on a:has-text('224592')
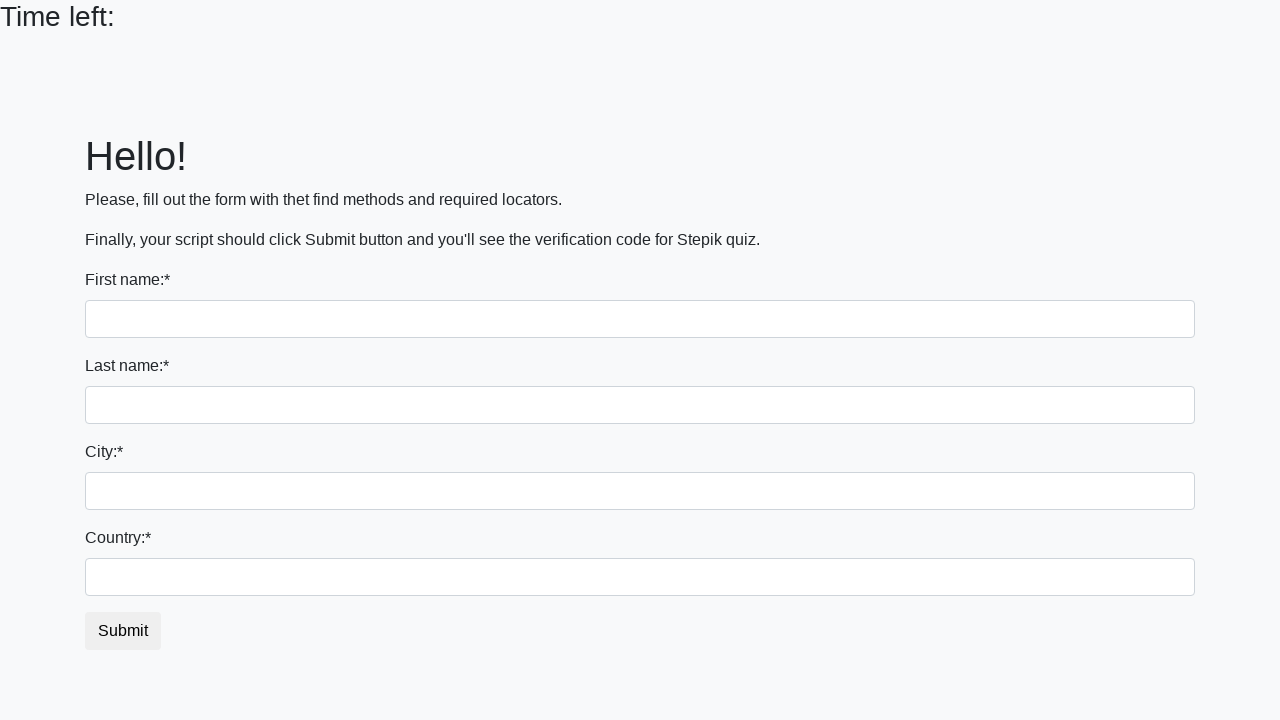

Filled first name field with 'Ivan' on input
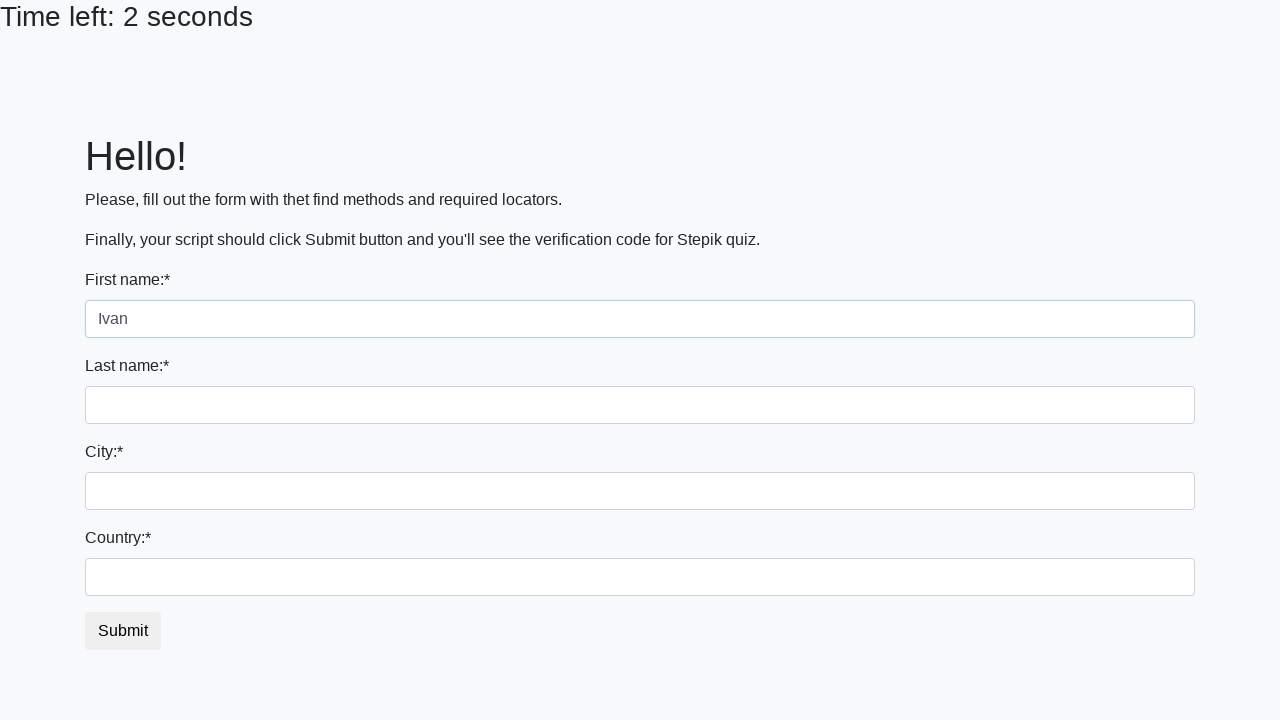

Filled last name field with 'Petrov' on input[name='last_name']
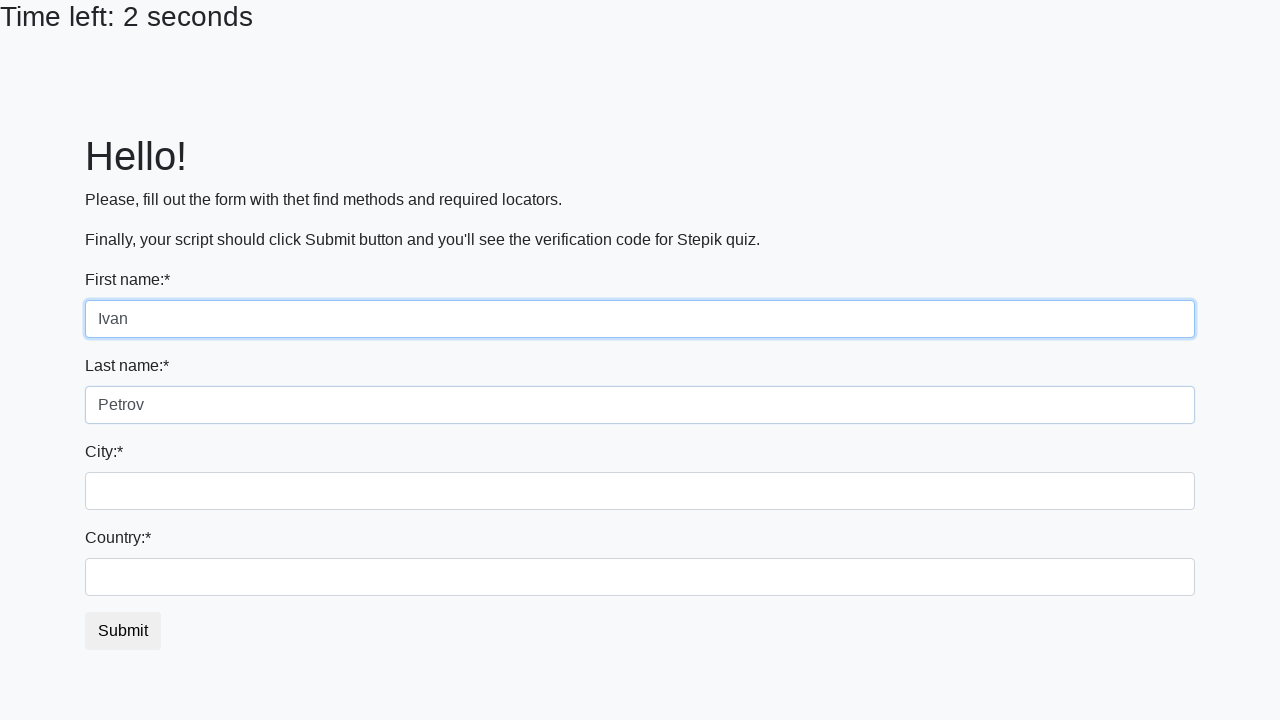

Filled city field with 'Smolensk' on .city
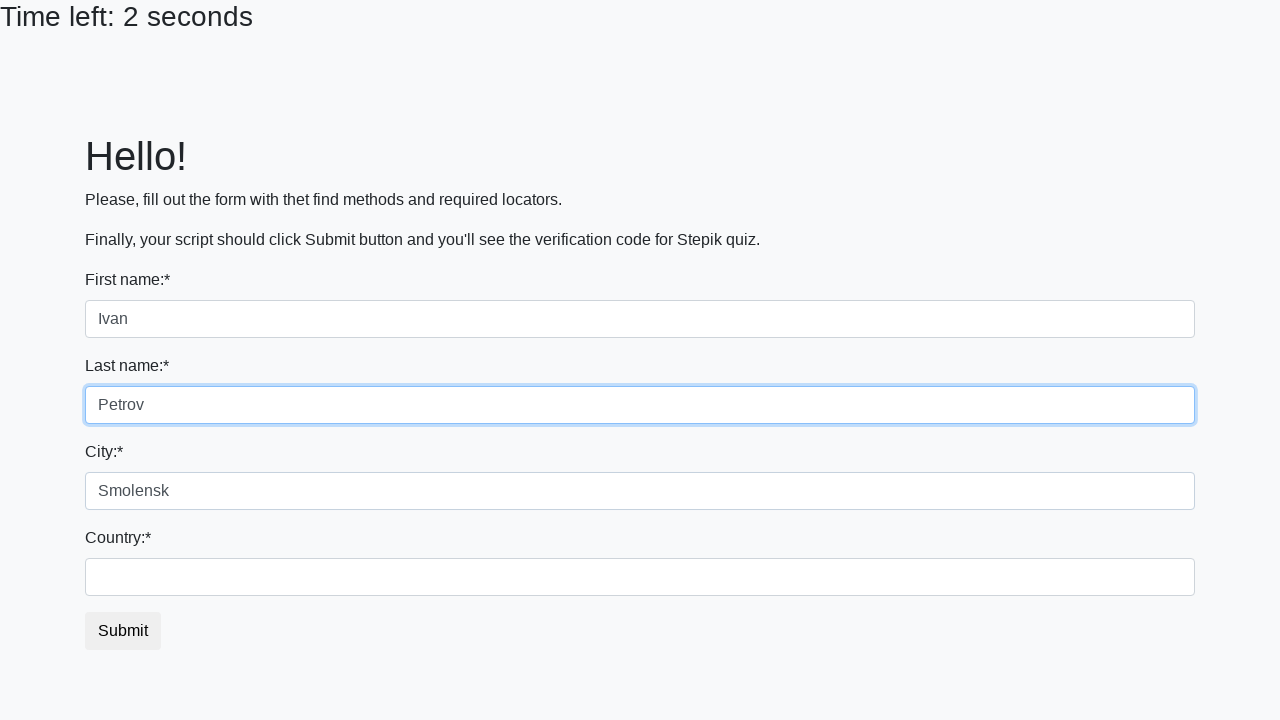

Filled country field with 'Russia' on #country
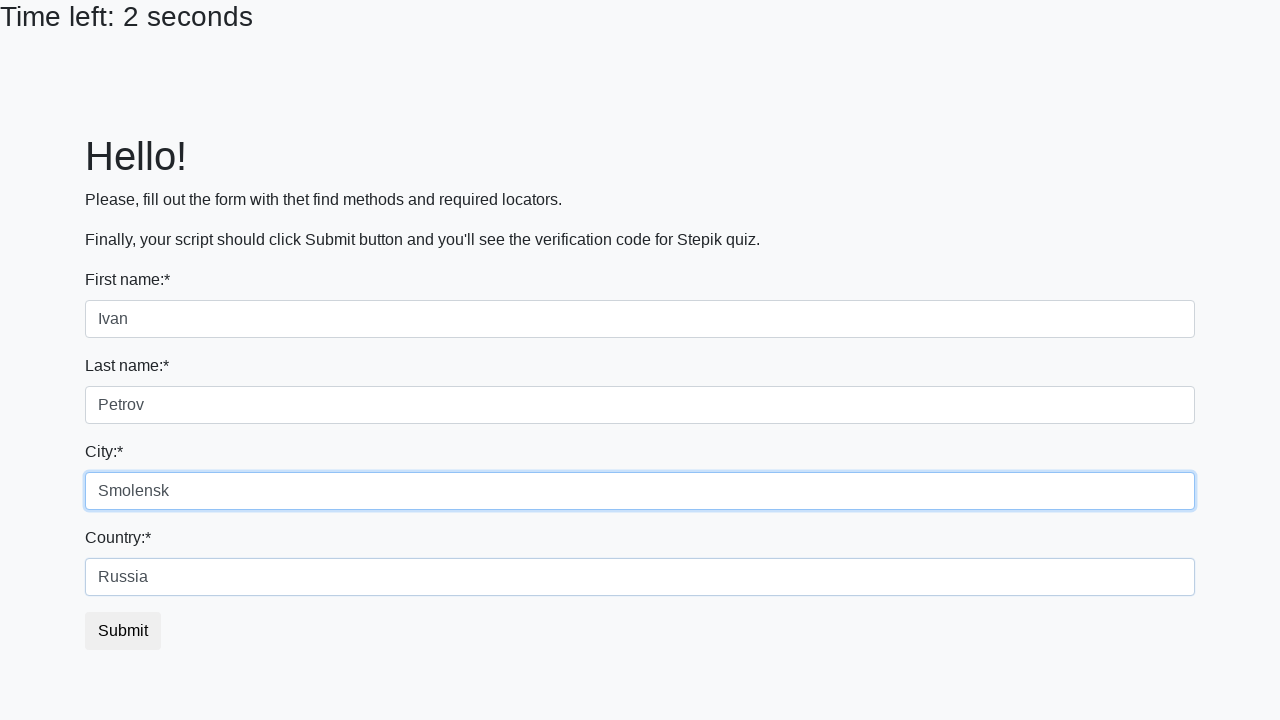

Clicked form submit button at (123, 631) on button.btn
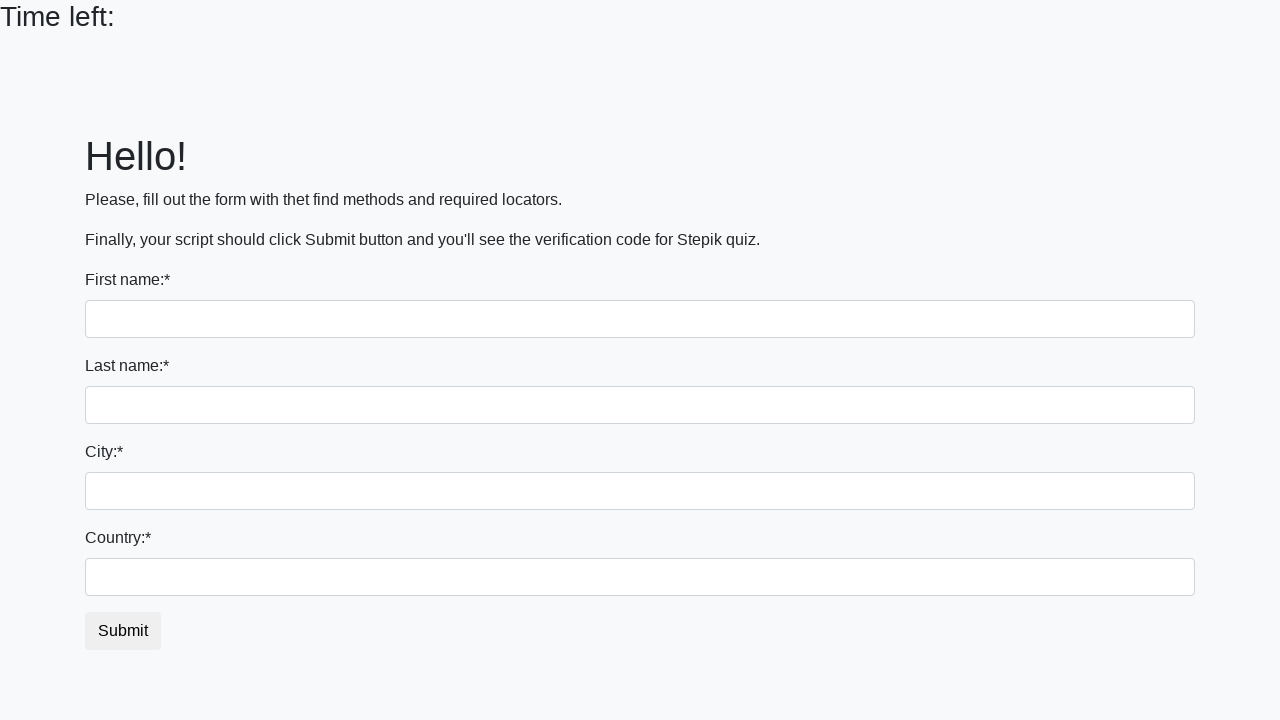

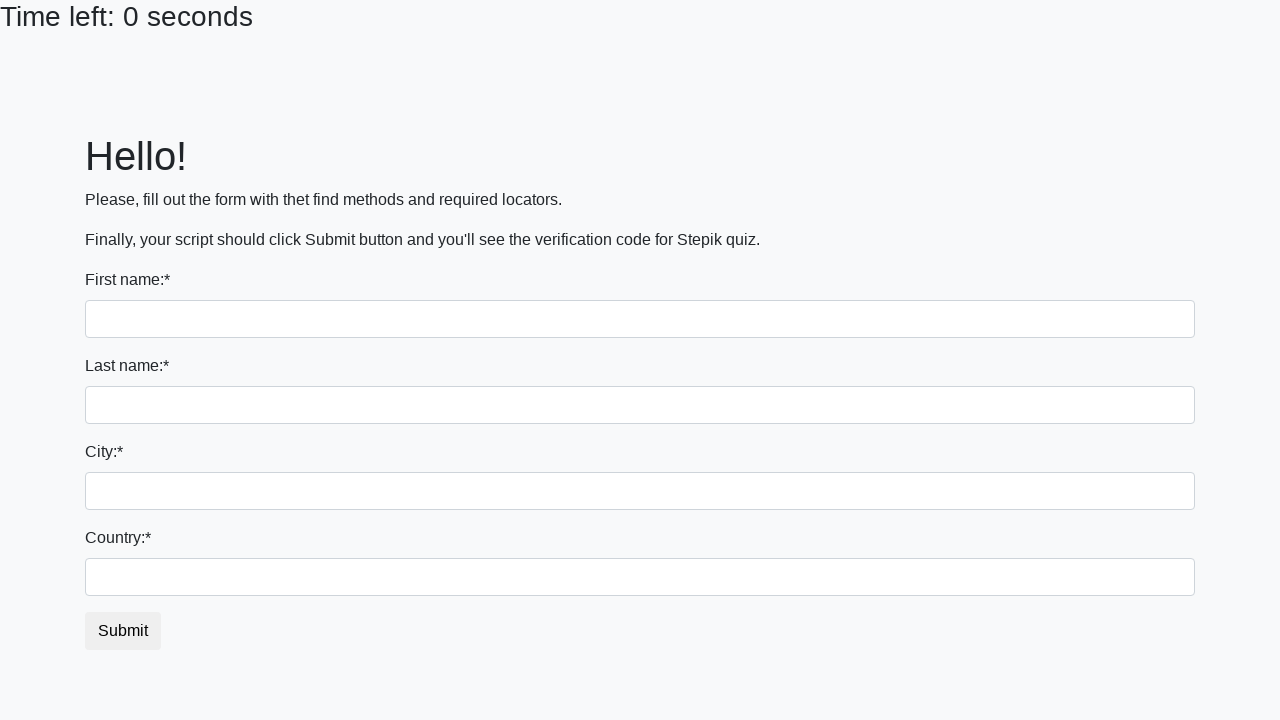